Opens the letskodeit.com homepage and maximizes the browser window to verify the site loads successfully.

Starting URL: http://www.letskodeit.com/

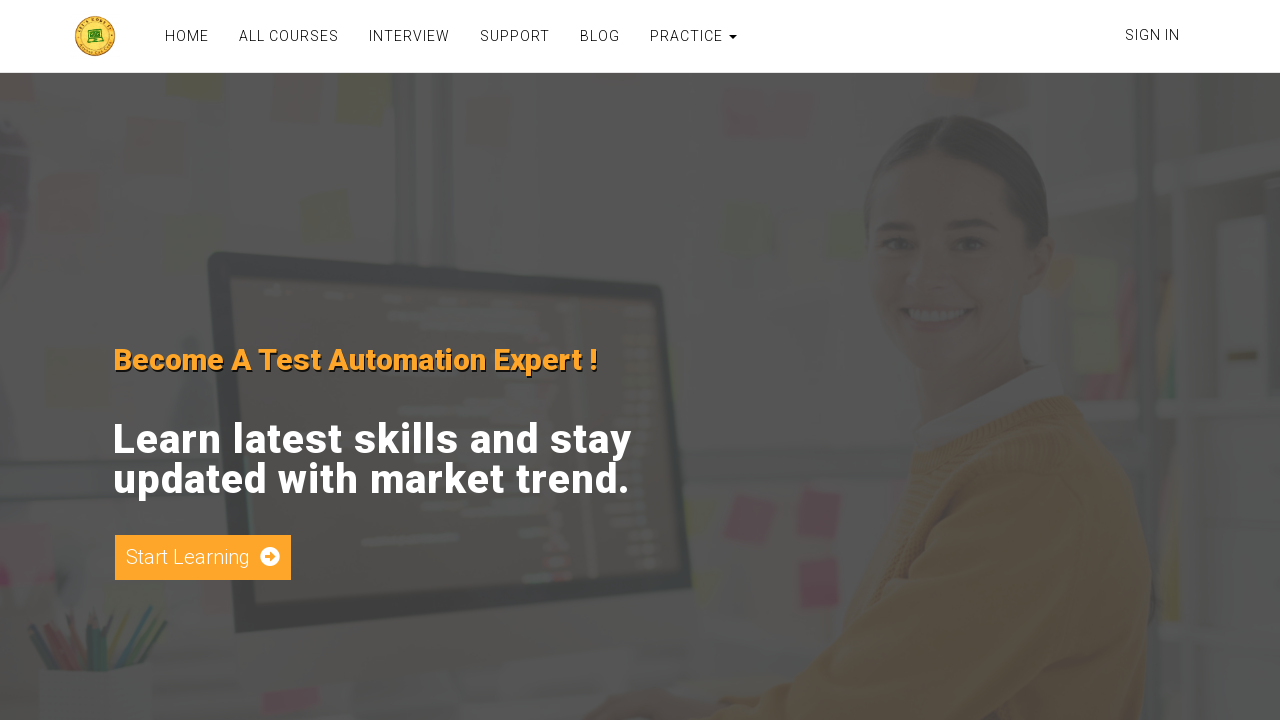

Set viewport size to 1920x1080 (maximized)
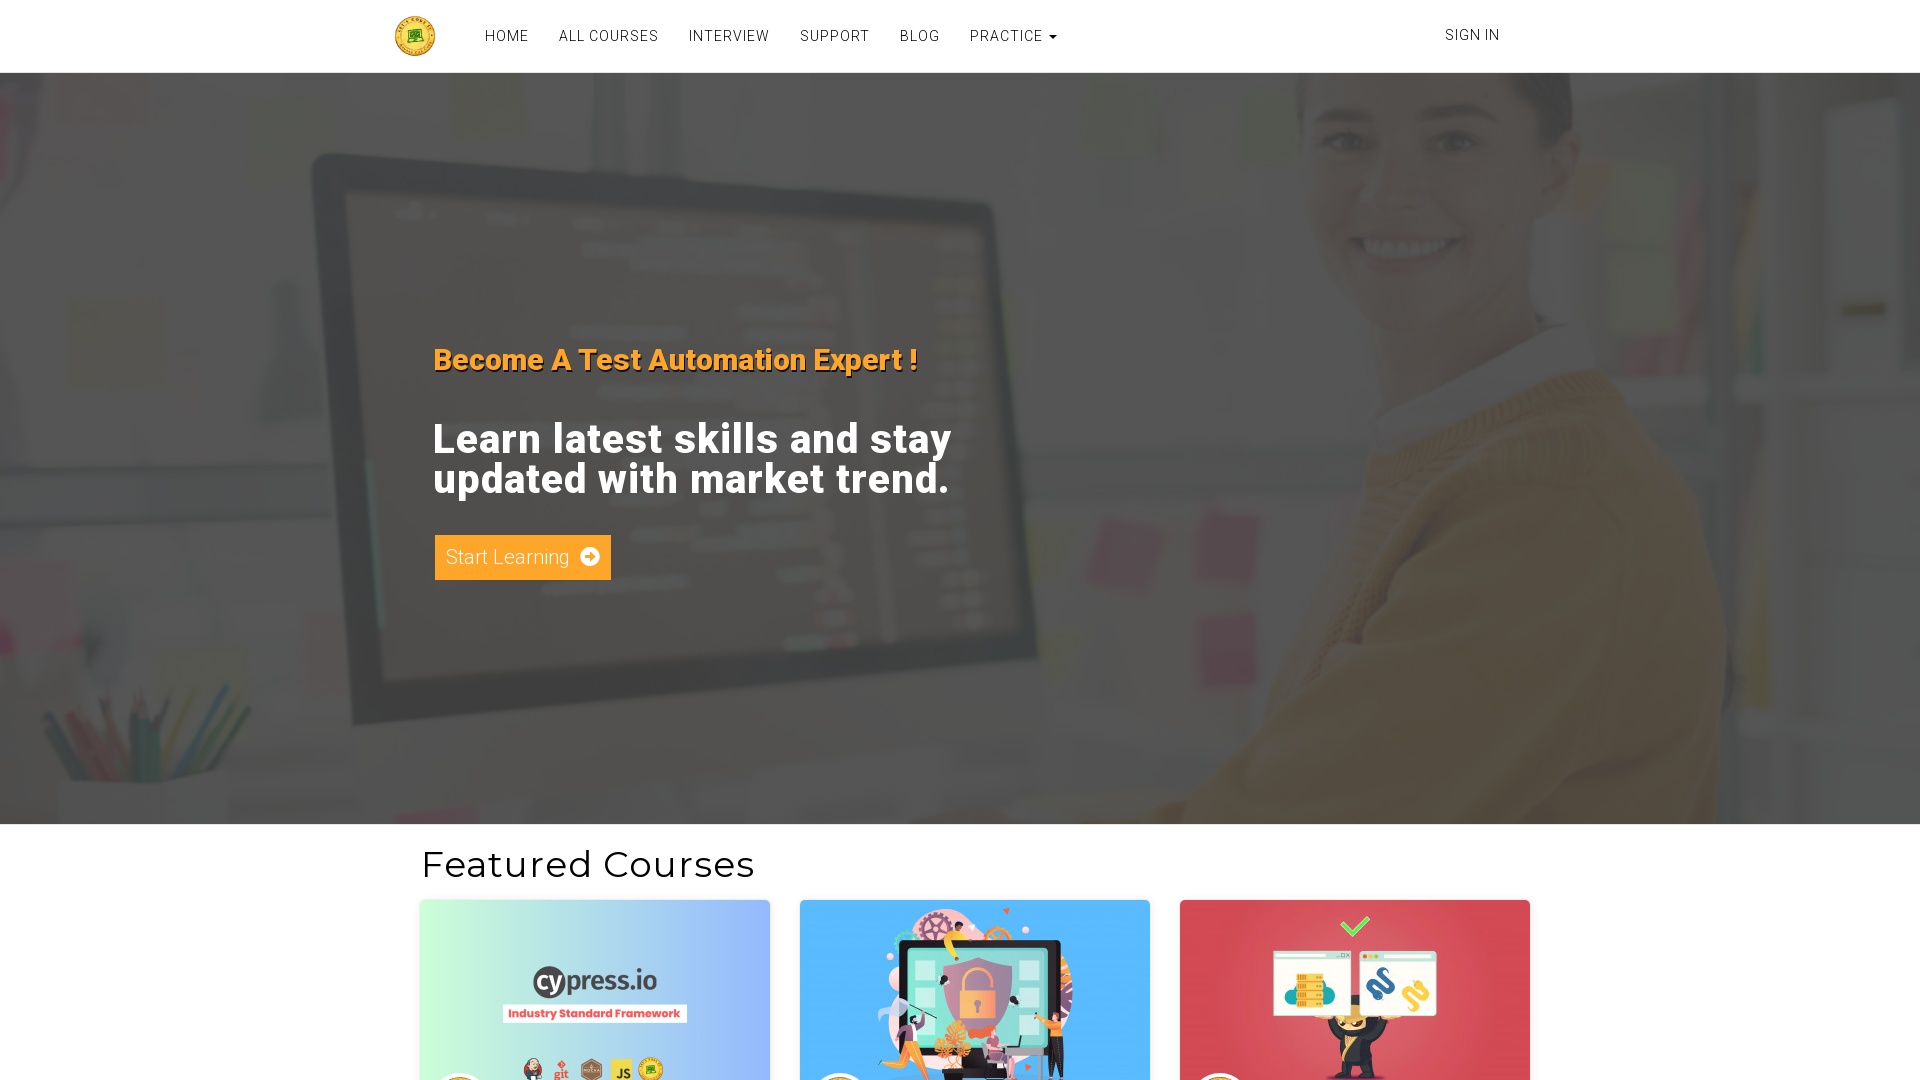

letskodeit.com homepage loaded successfully
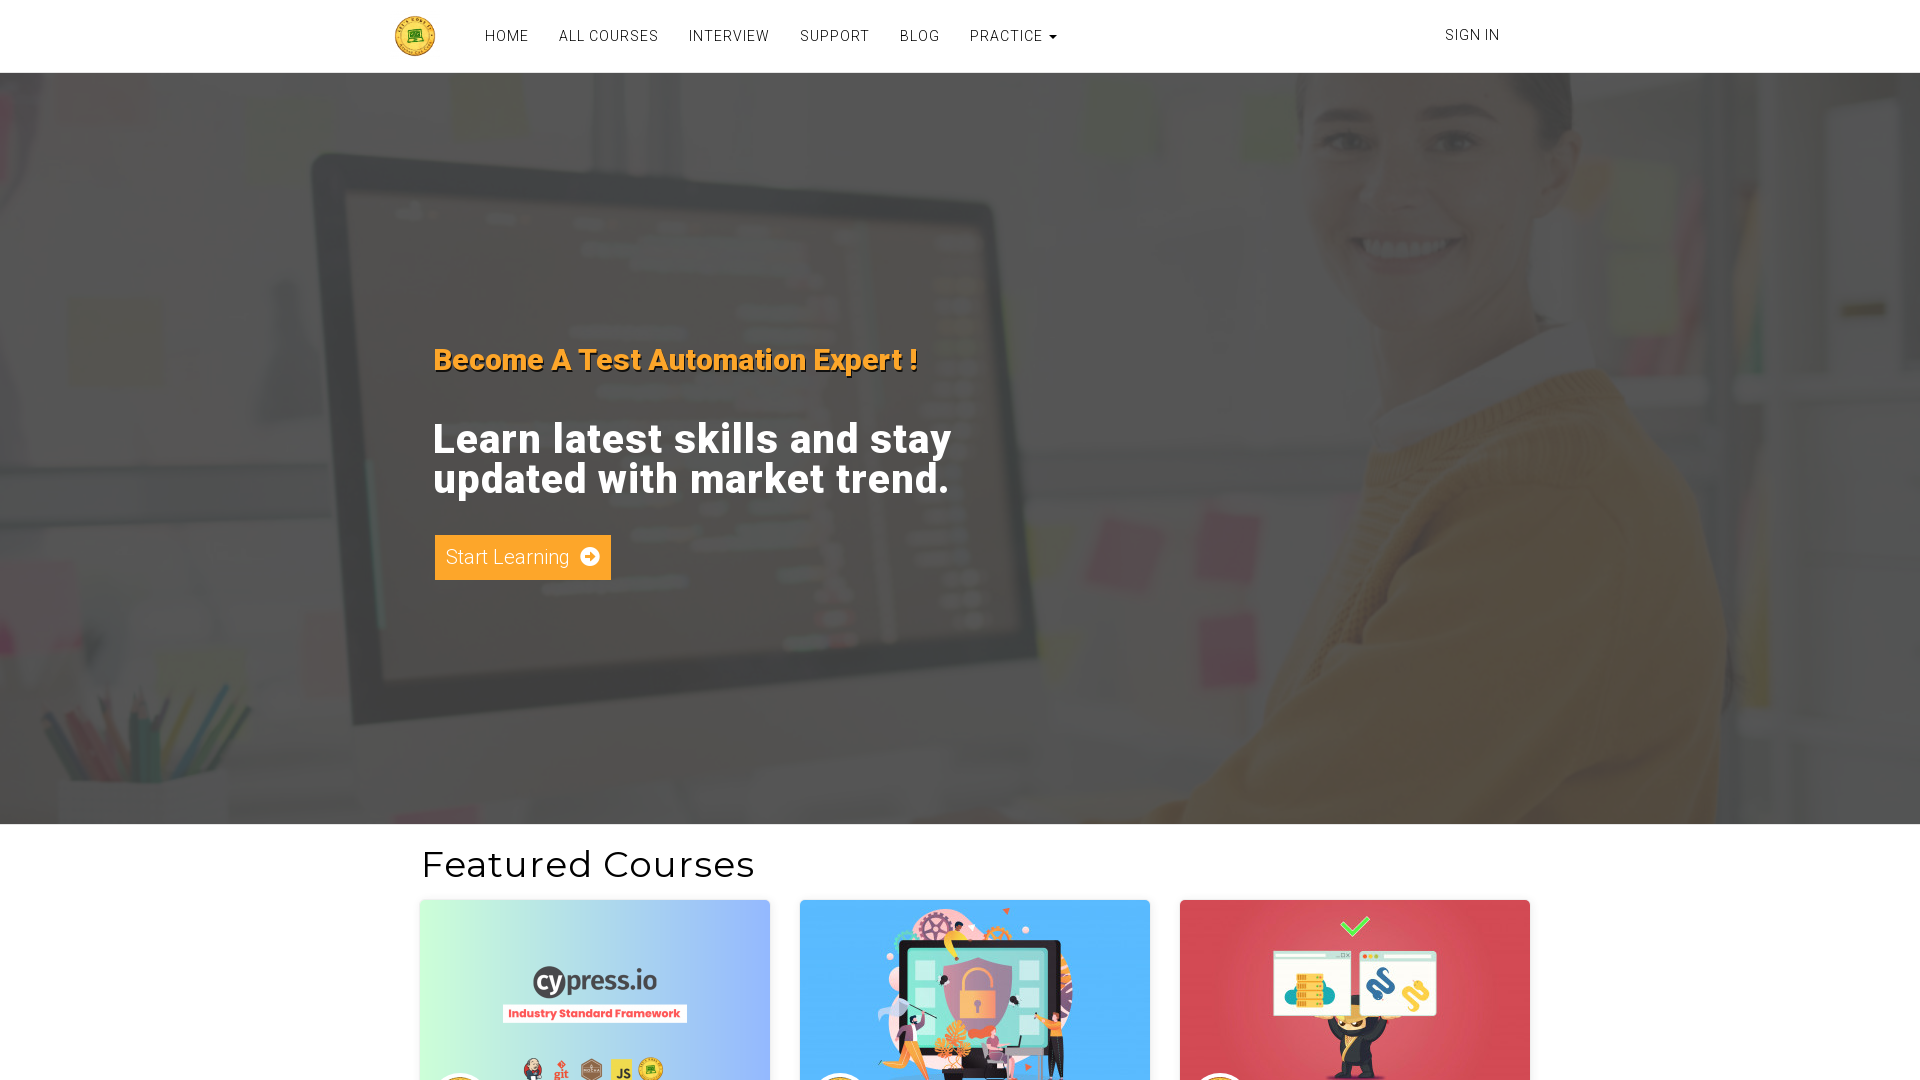

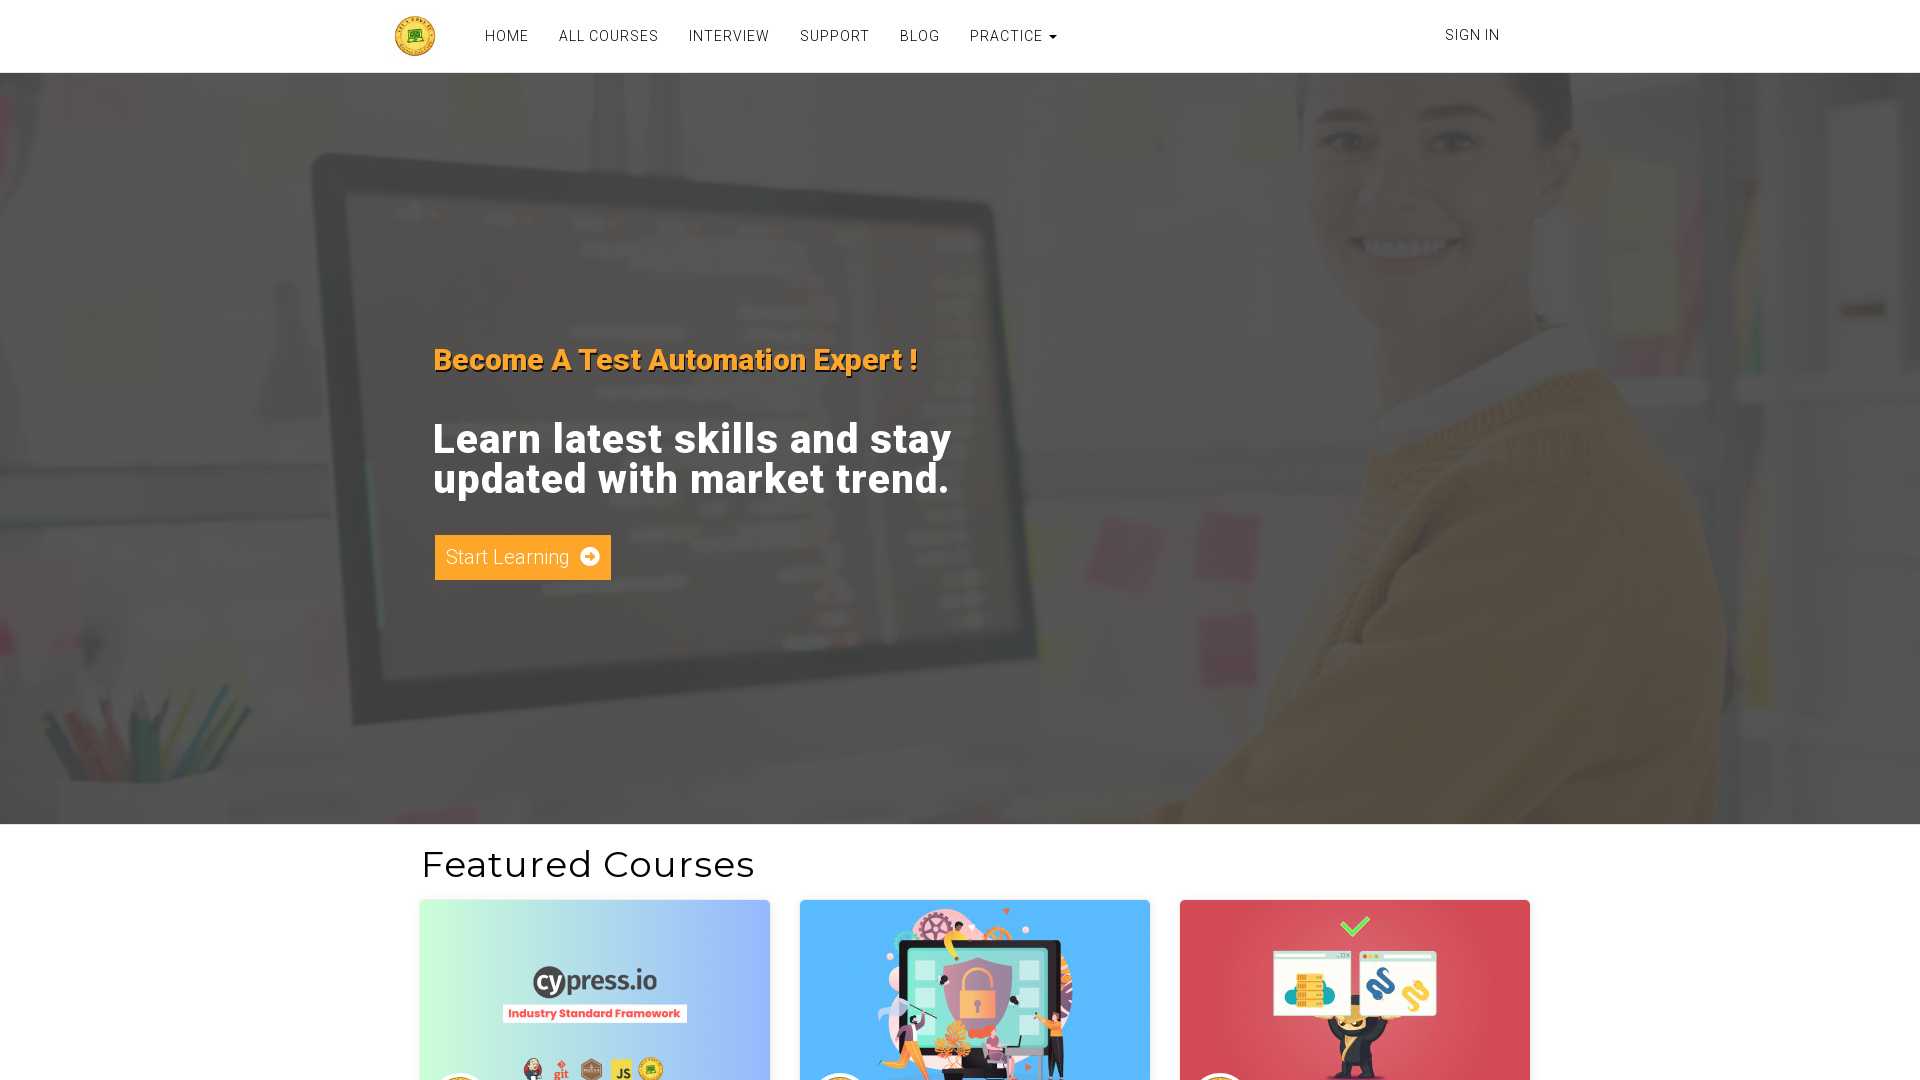